Tests scrolling from an element with offset to bring a checkbox inside a nested iframe into view

Starting URL: https://selenium.dev/selenium/web/scrolling_tests/frame_with_nested_scrolling_frame_out_of_view.html

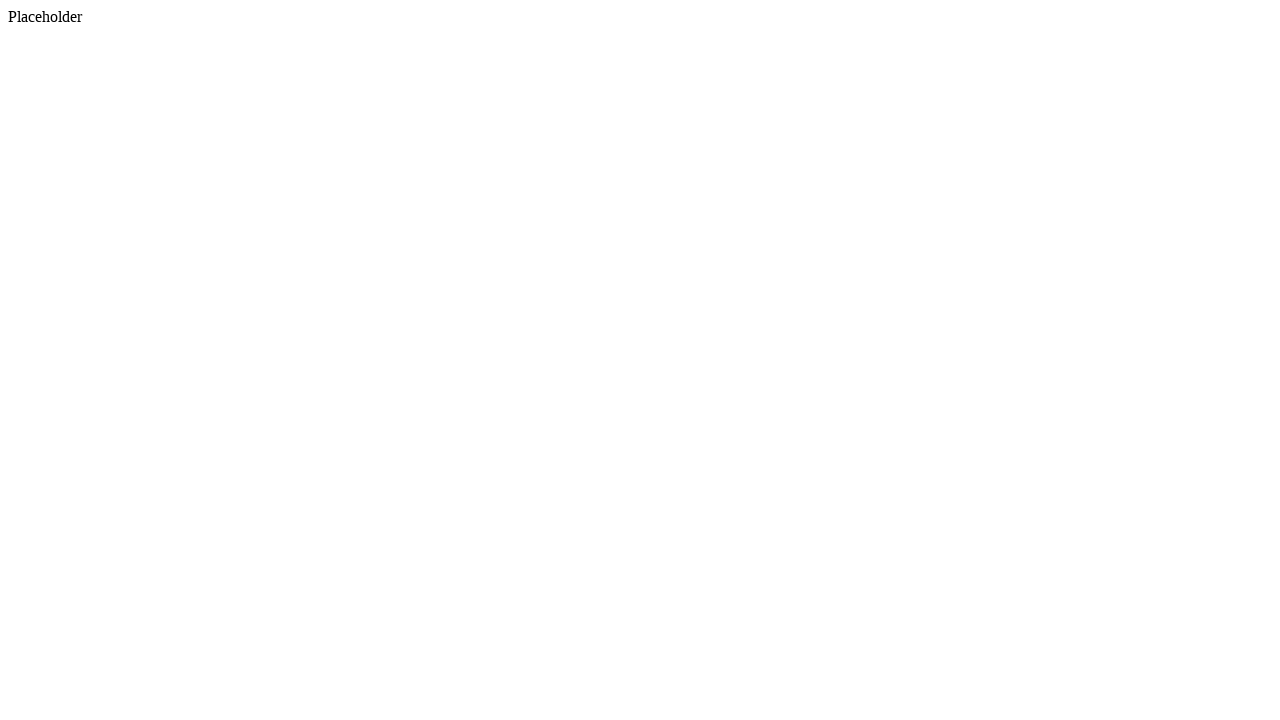

Scrolled footer element into view
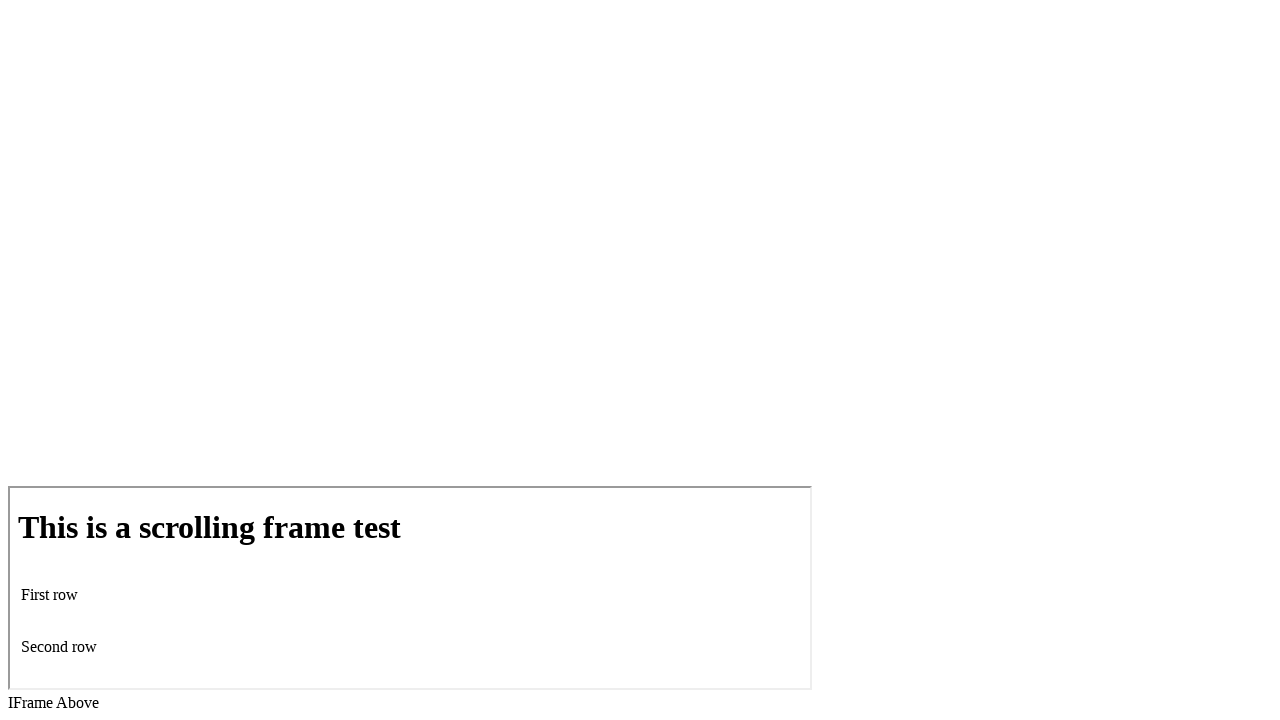

Scrolled checkbox in nested iframe into view
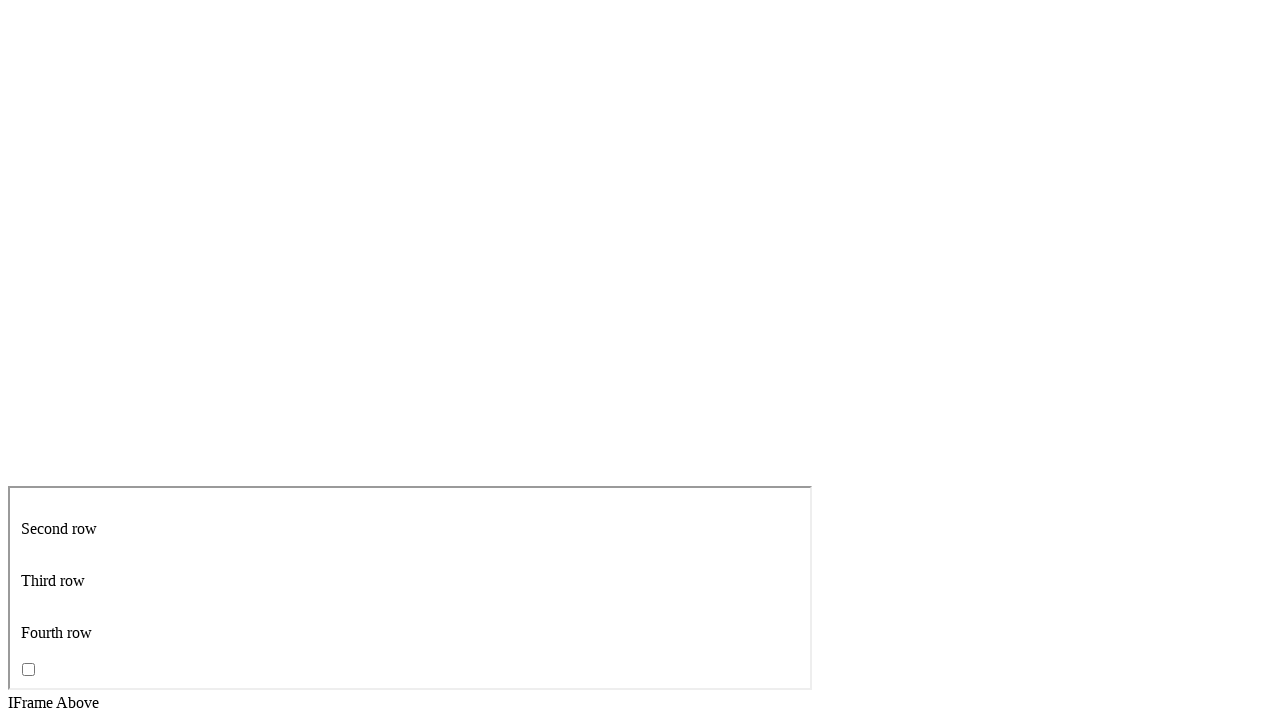

Verified checkbox is visible
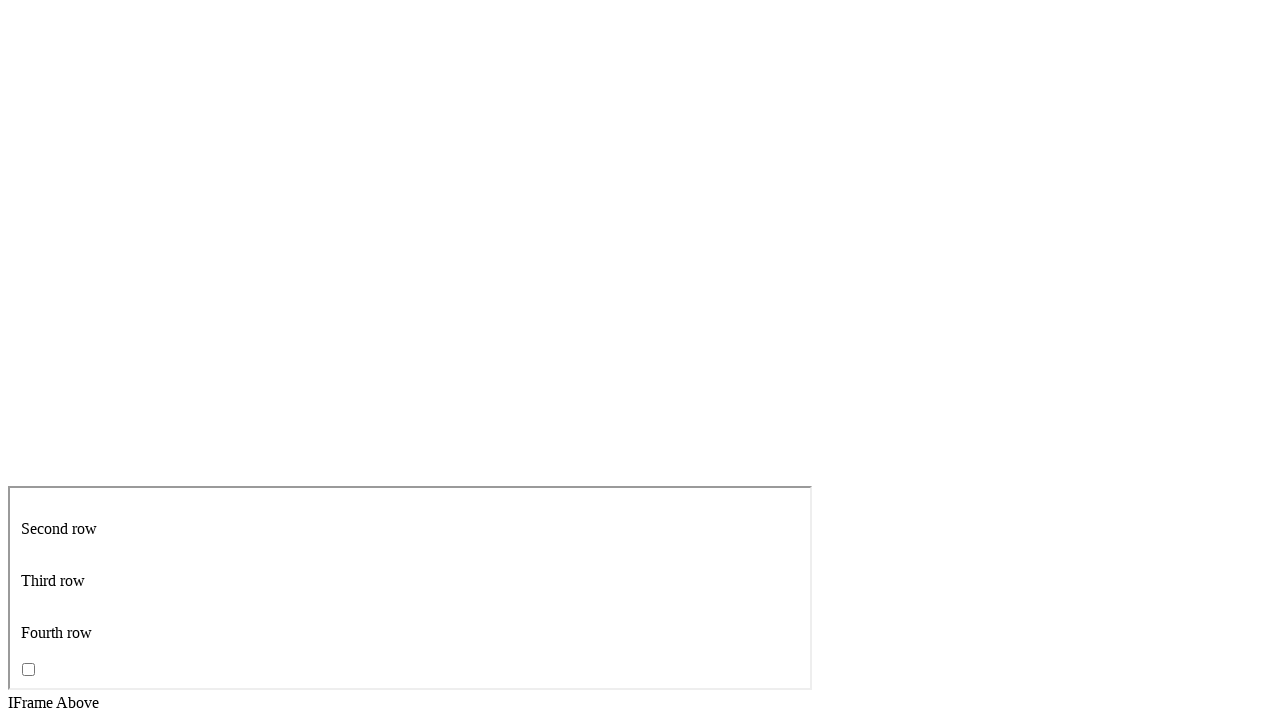

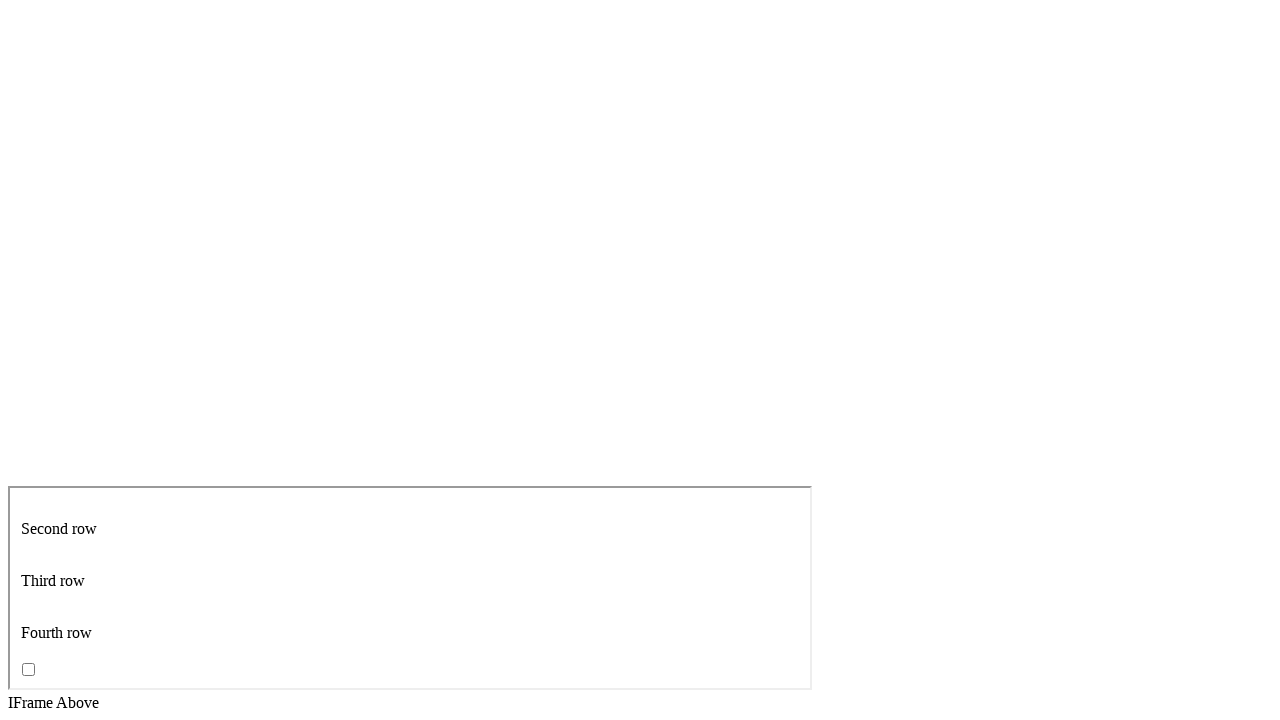